Tests clicking the Scooter logo from the order status page after entering an order number, verifying navigation back to homepage

Starting URL: https://qa-scooter.praktikum-services.ru/

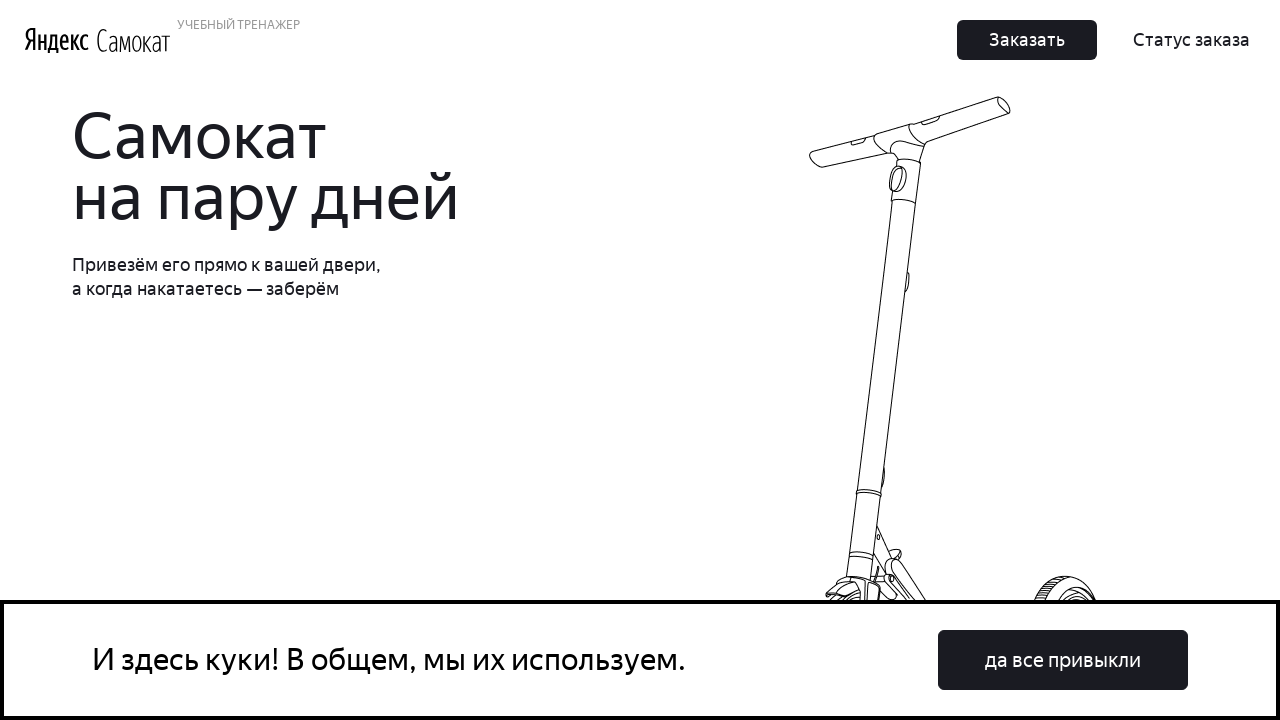

Homepage loaded (domcontentloaded)
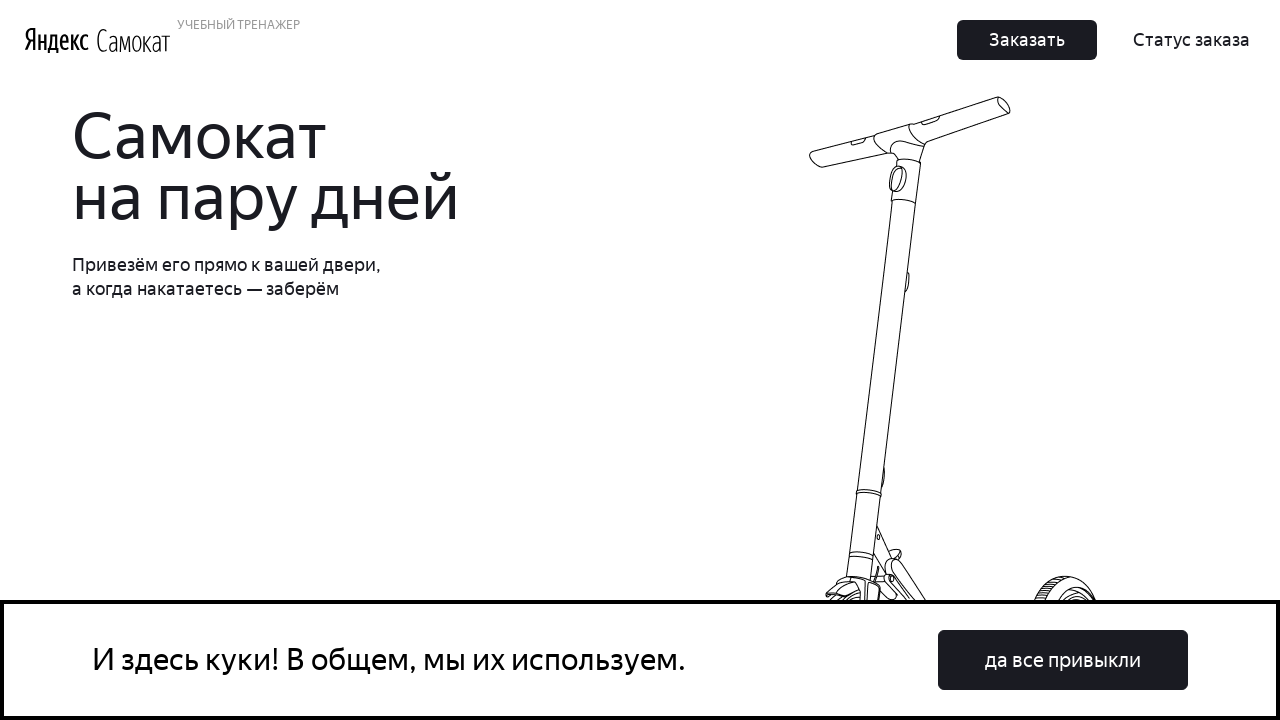

Clicked Order Status button at (1192, 40) on button:has-text('Статус заказа')
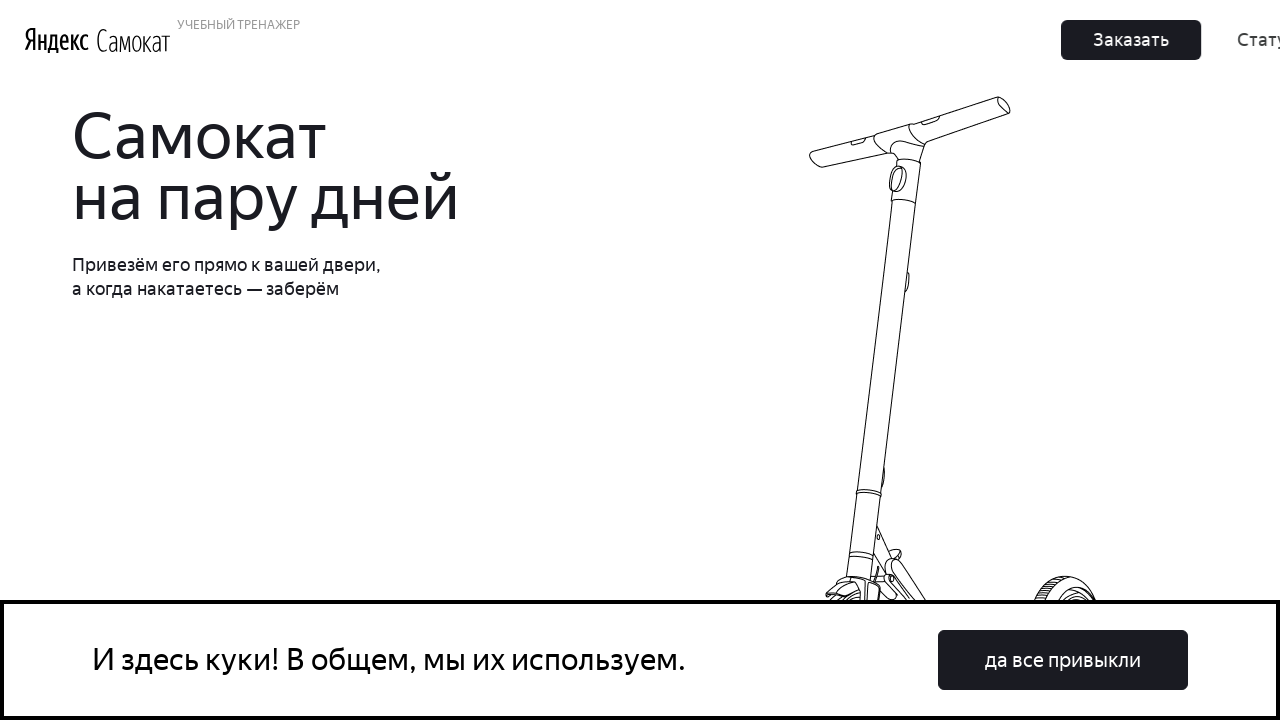

Entered order number '54321' on input[placeholder*='номер заказа']
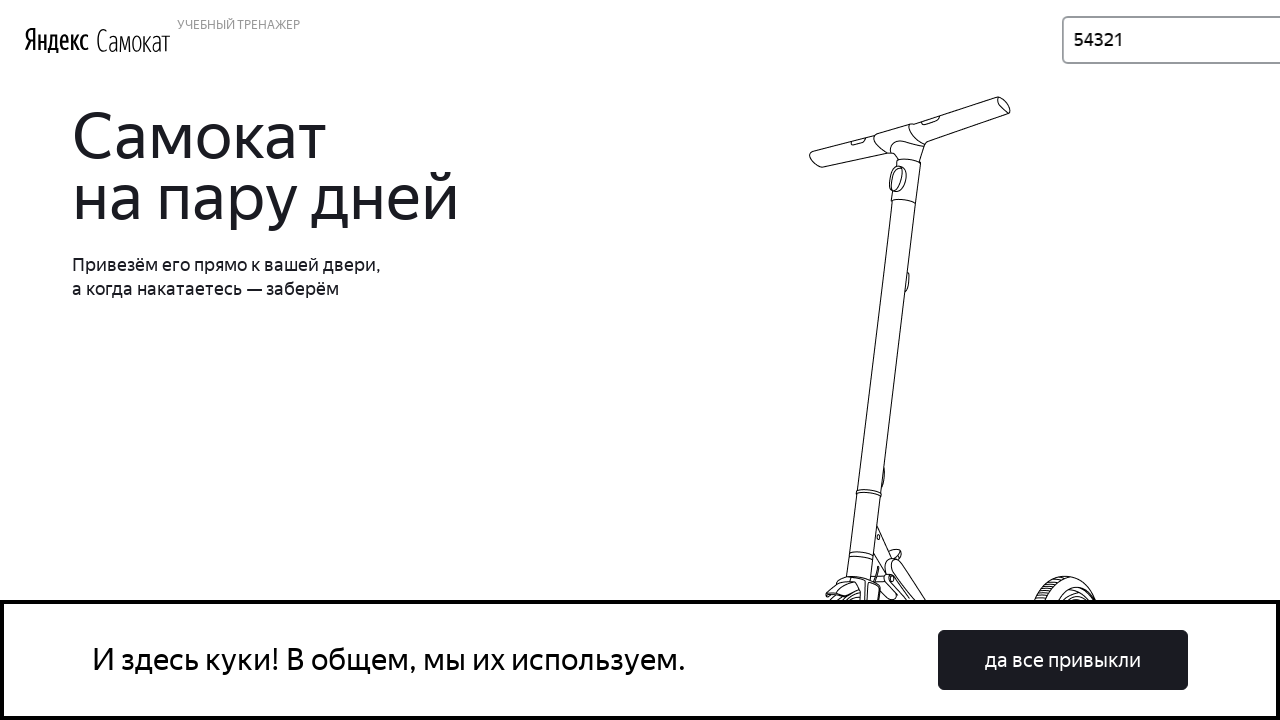

Clicked Go button to search for order at (1216, 40) on button:has-text('Go')
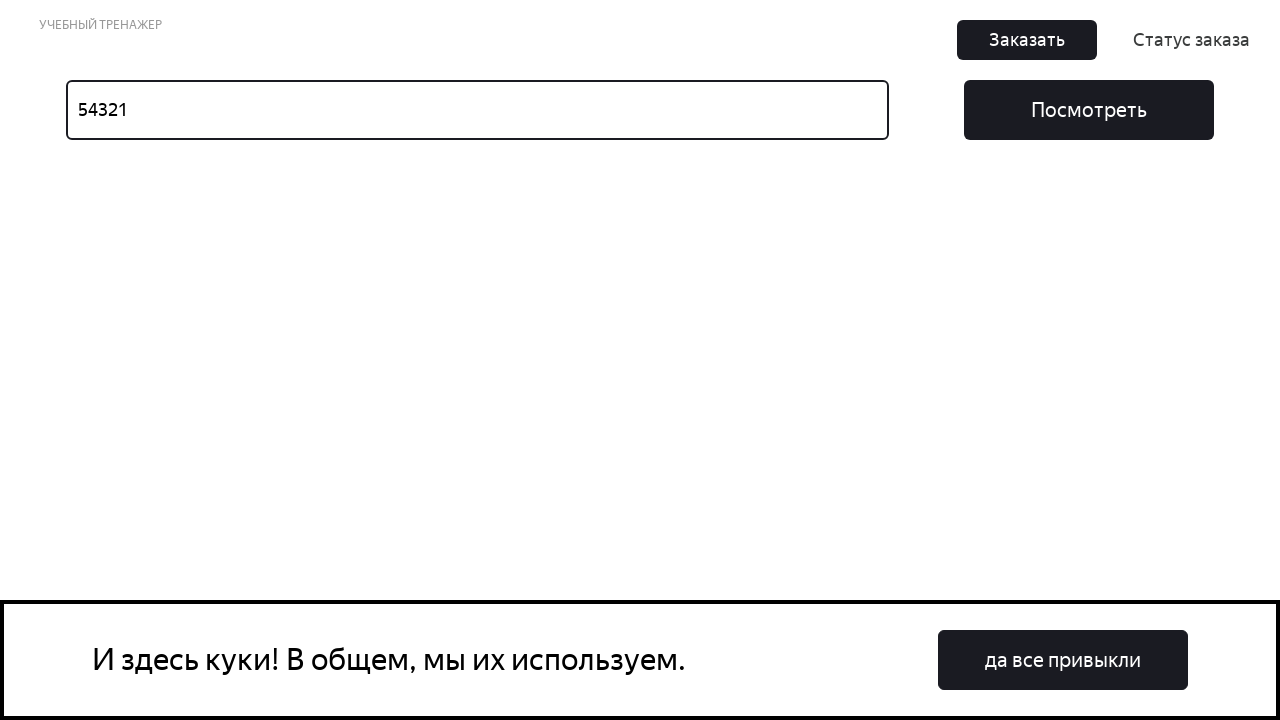

Order status page loaded (Not found image appeared)
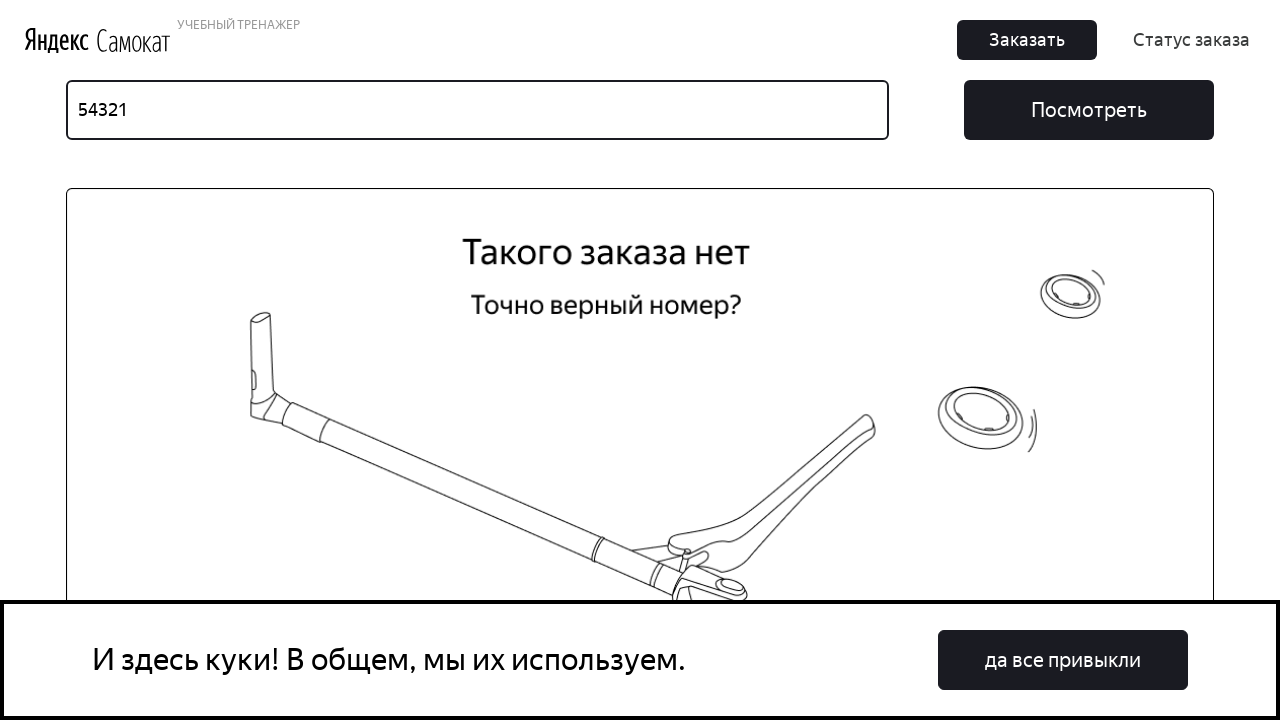

Clicked Scooter logo to navigate back to homepage at (134, 40) on a[class*='Header_LogoScooter']
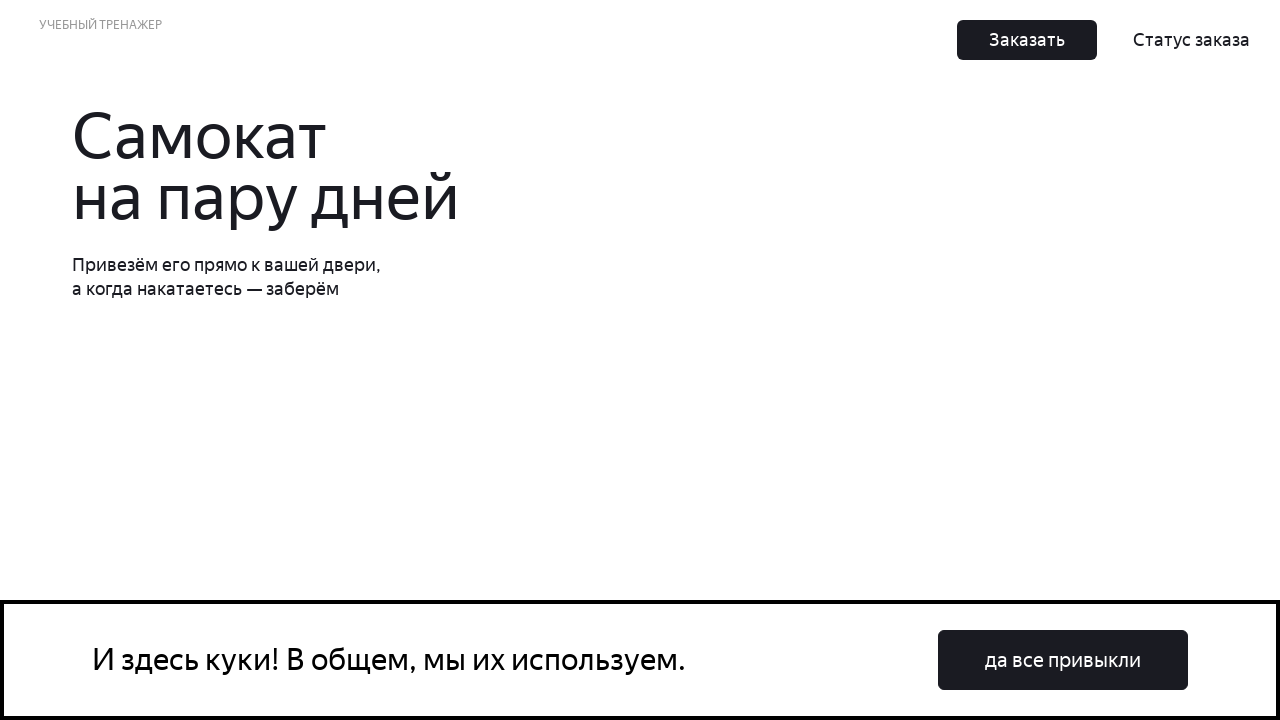

Successfully navigated back to homepage
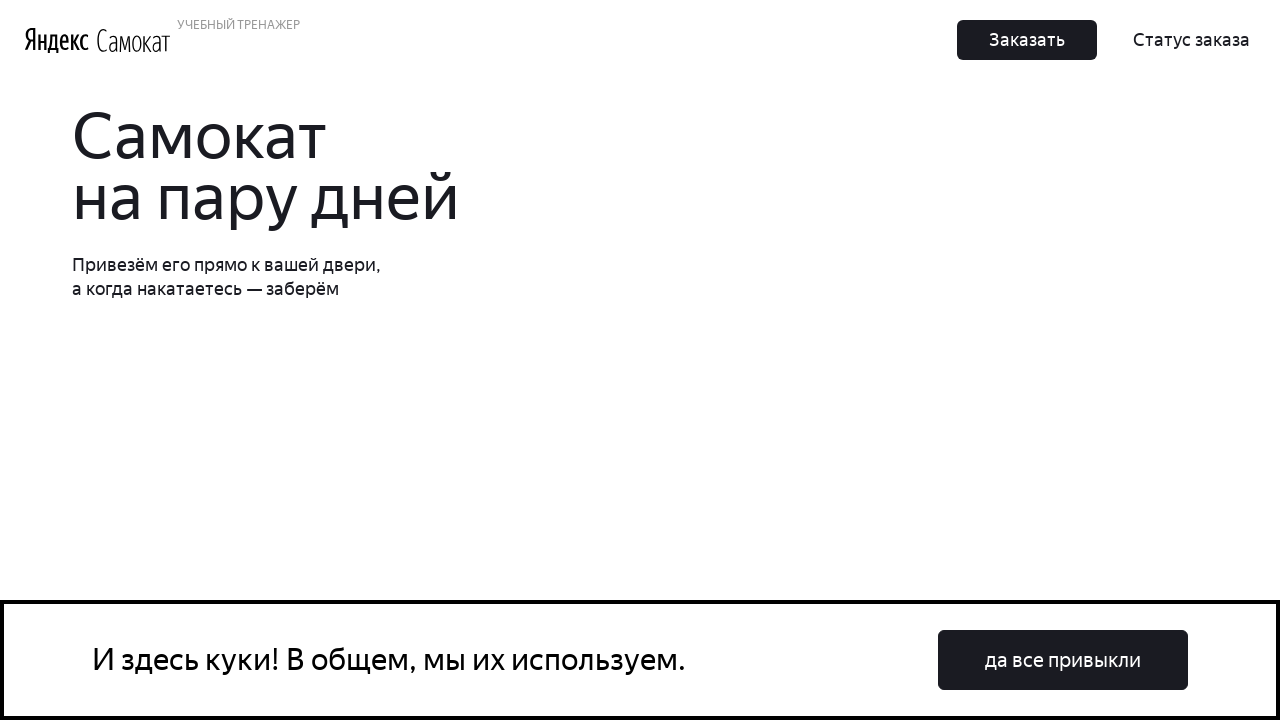

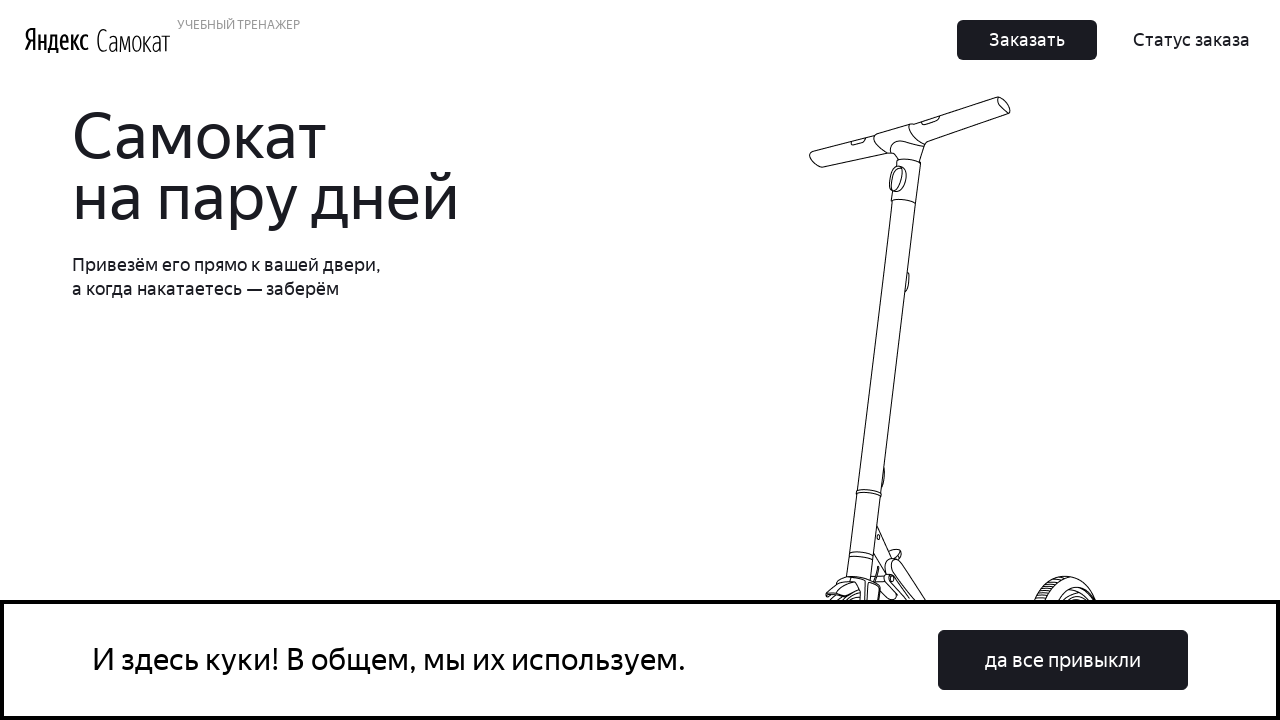